Tests drag and drop functionality by navigating to the page and dragging element A to element B, then dragging B back to A.

Starting URL: https://the-internet.herokuapp.com/

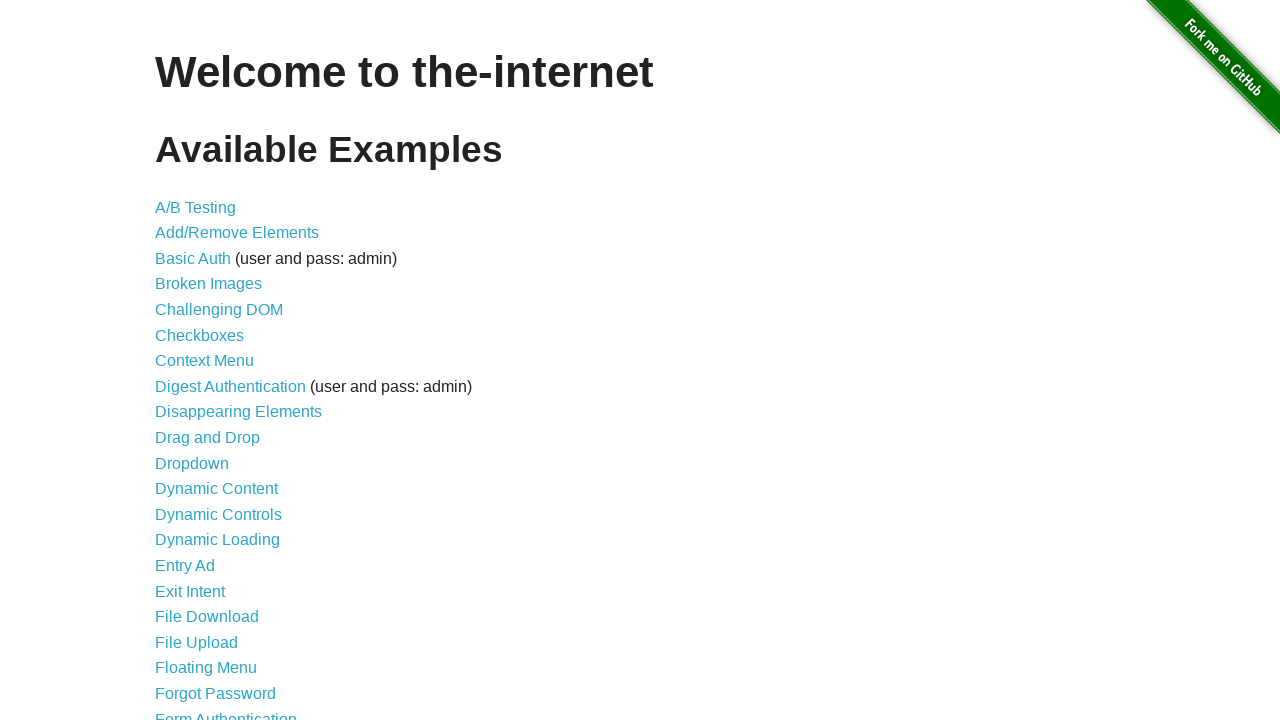

Navigated to The Internet homepage
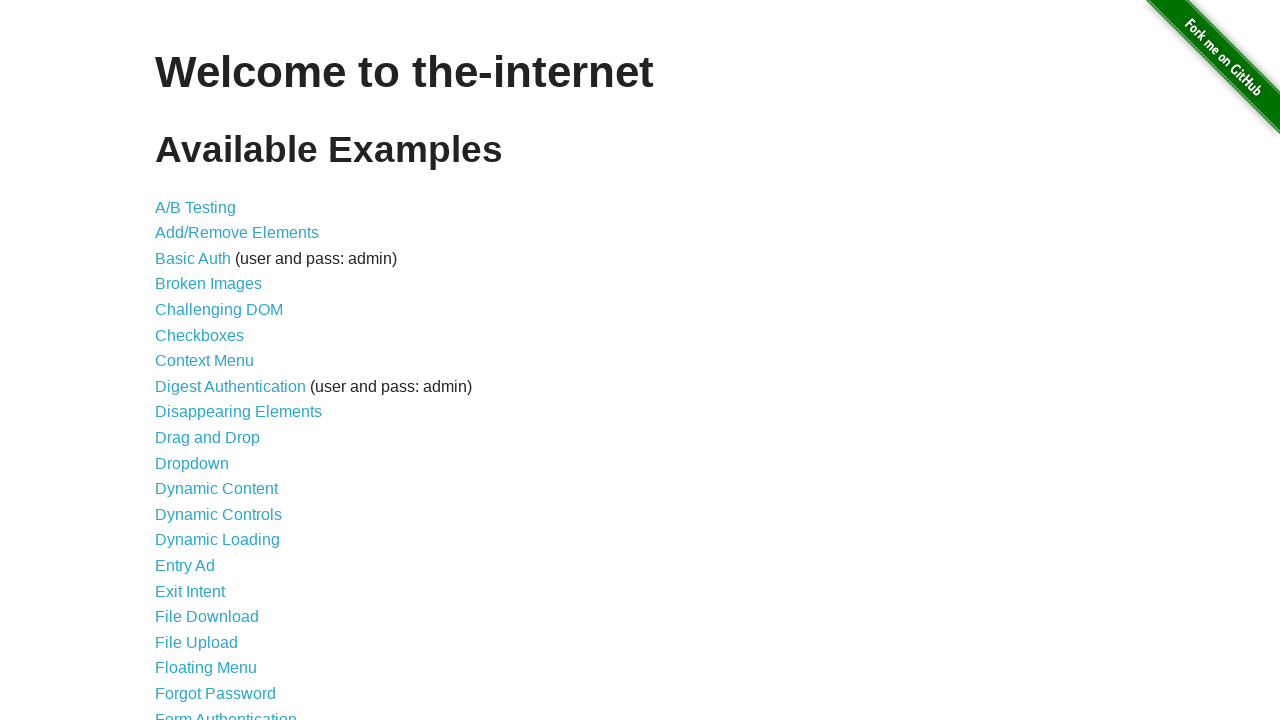

Clicked on Drag and Drop link at (208, 438) on internal:role=link[name="Drag and Drop"i]
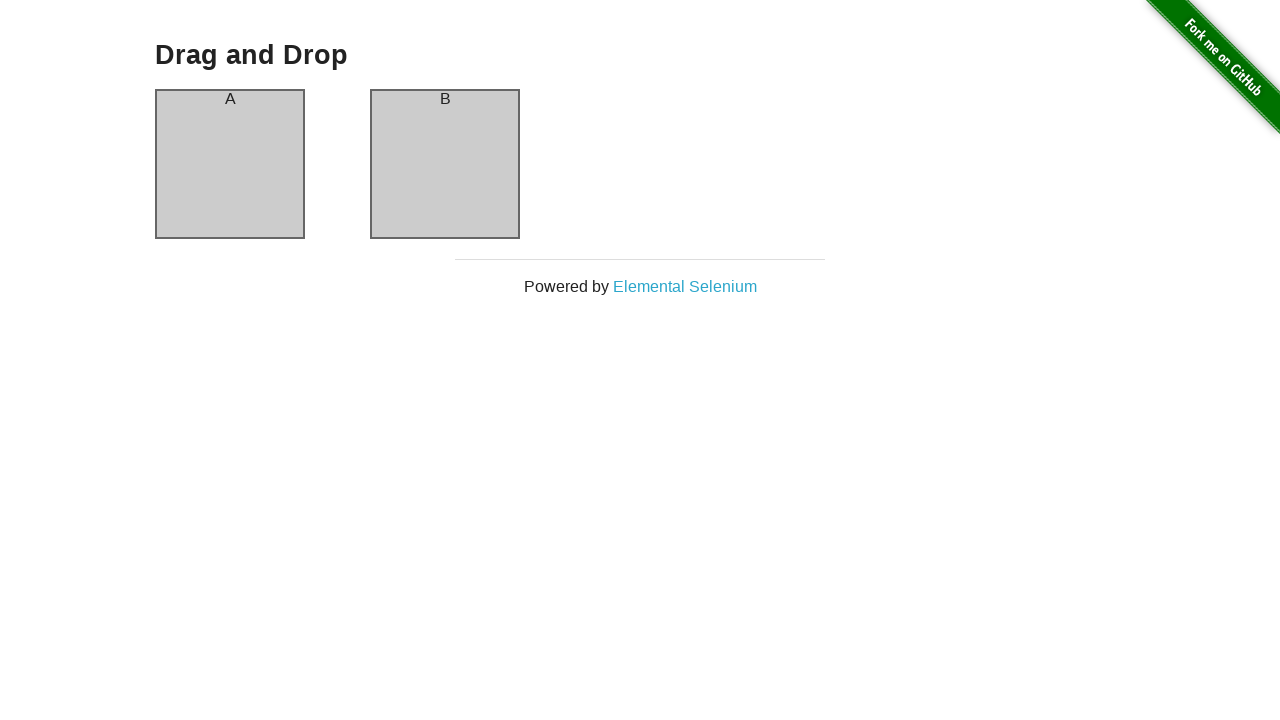

Dragged column A to column B at (445, 164)
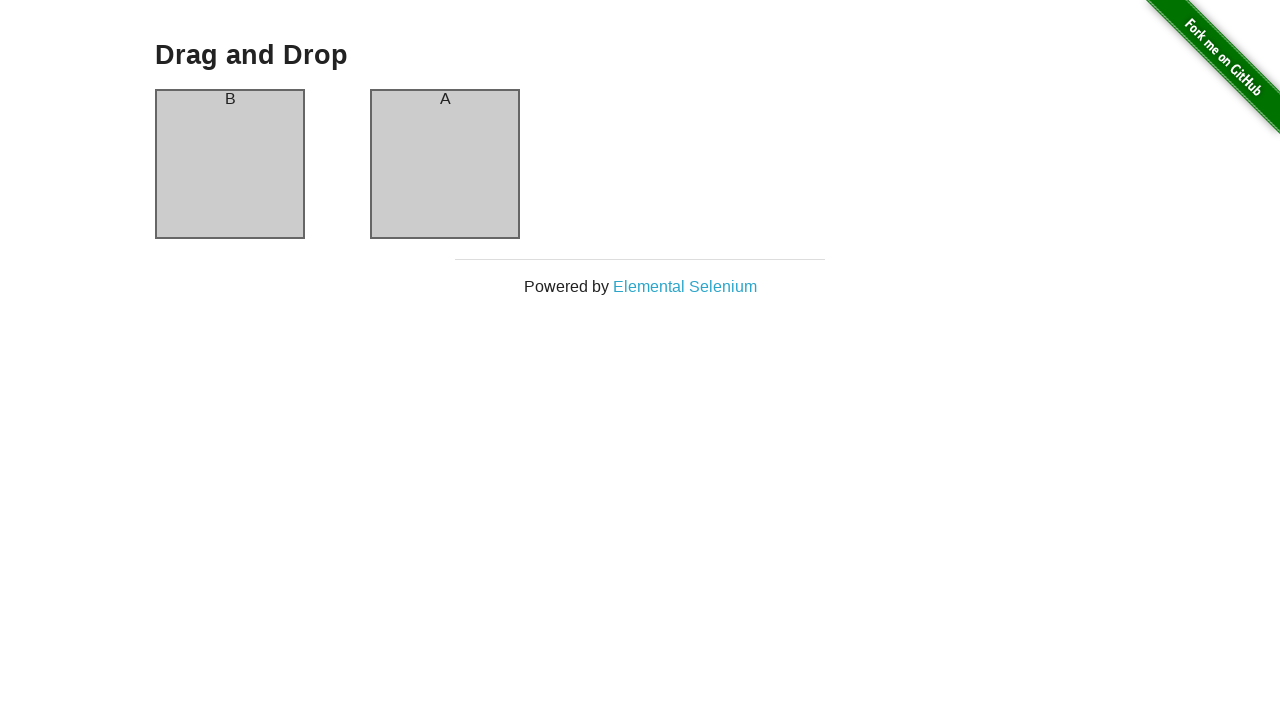

Dragged column B back to column A at (230, 164)
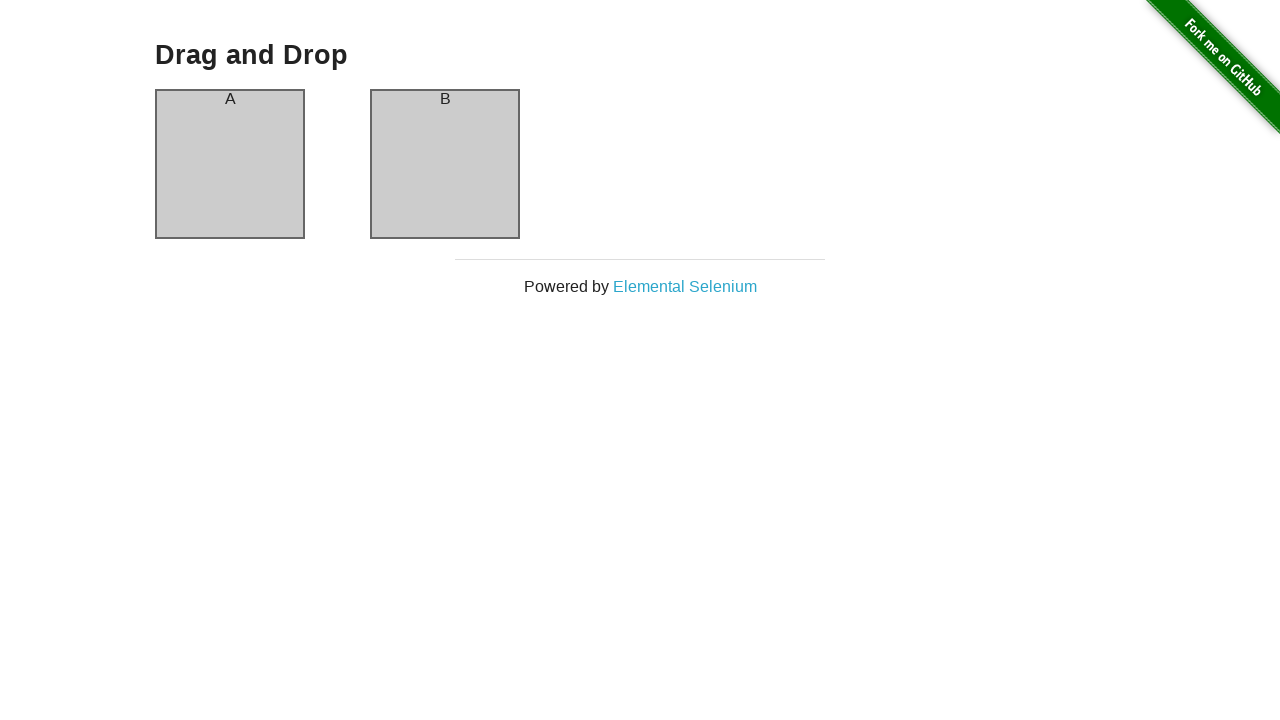

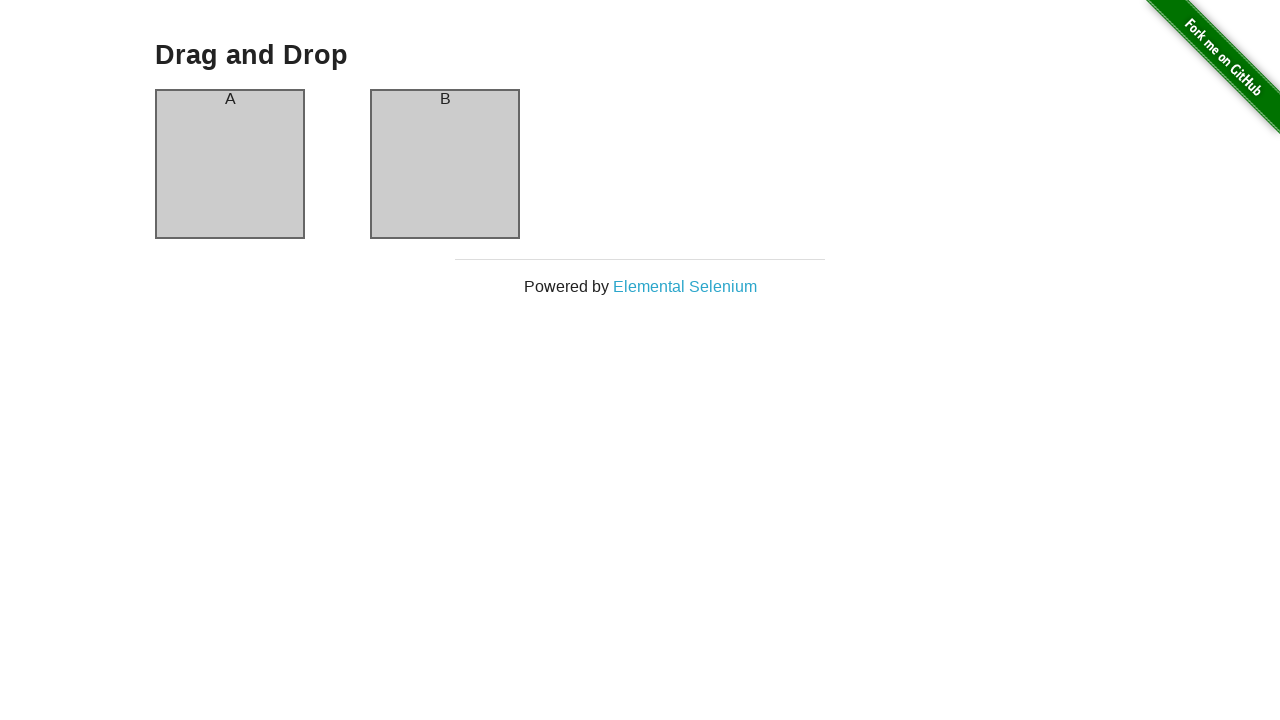